Tests file upload functionality on W3Schools by selecting a file input element and setting a file path. The test demonstrates interacting with HTML file upload buttons.

Starting URL: https://www.w3schools.com/howto/howto_html_file_upload_button.asp

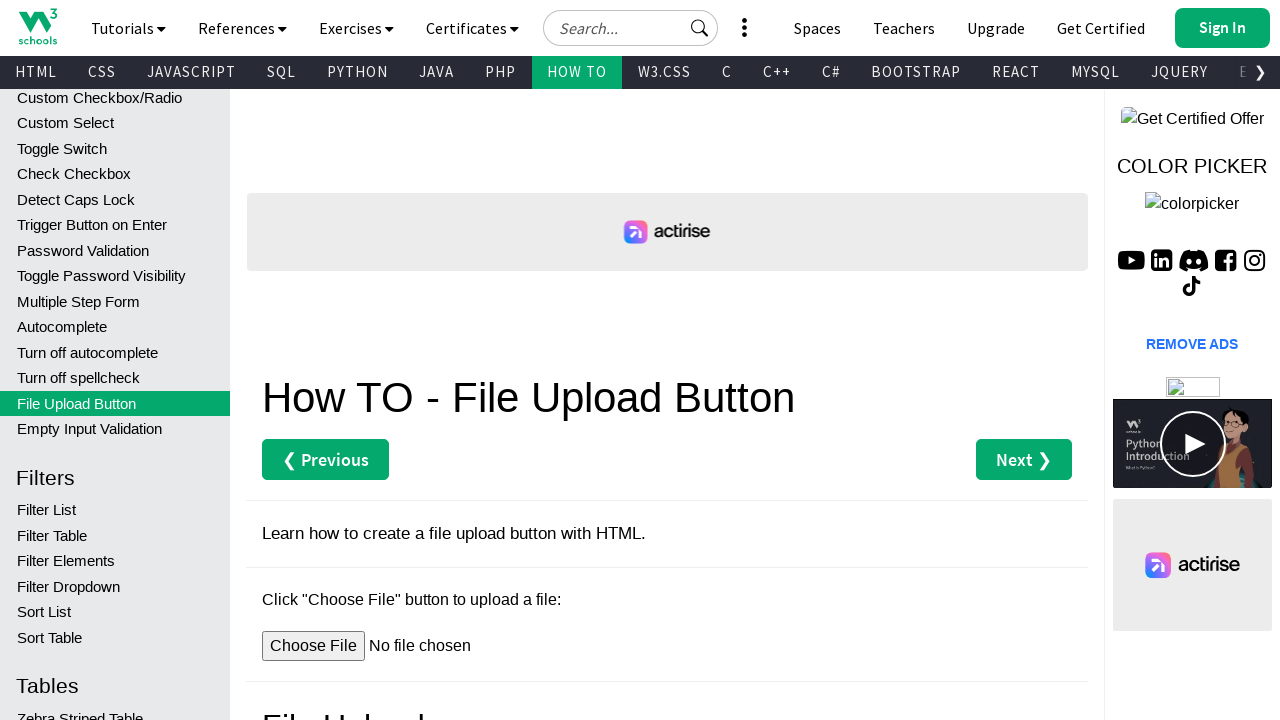

Waited 2 seconds for page to load
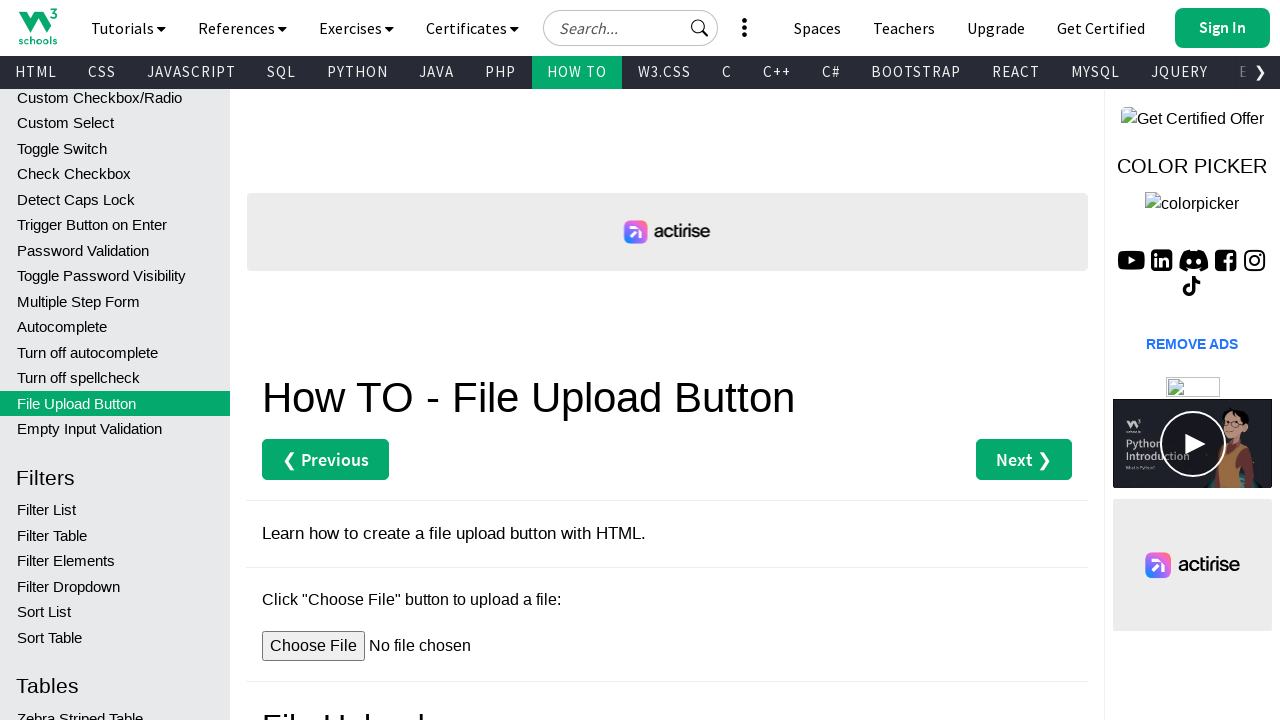

Created temporary test file for upload
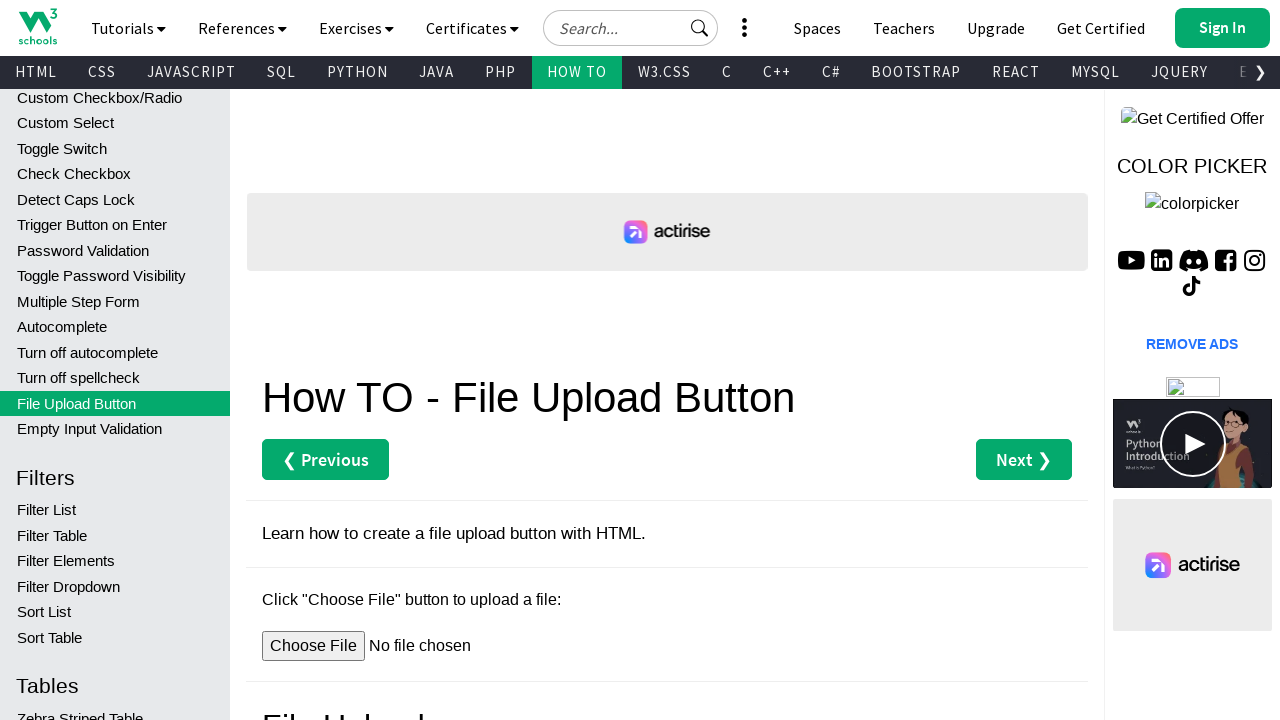

Selected and set file path to file input element with id 'myFile'
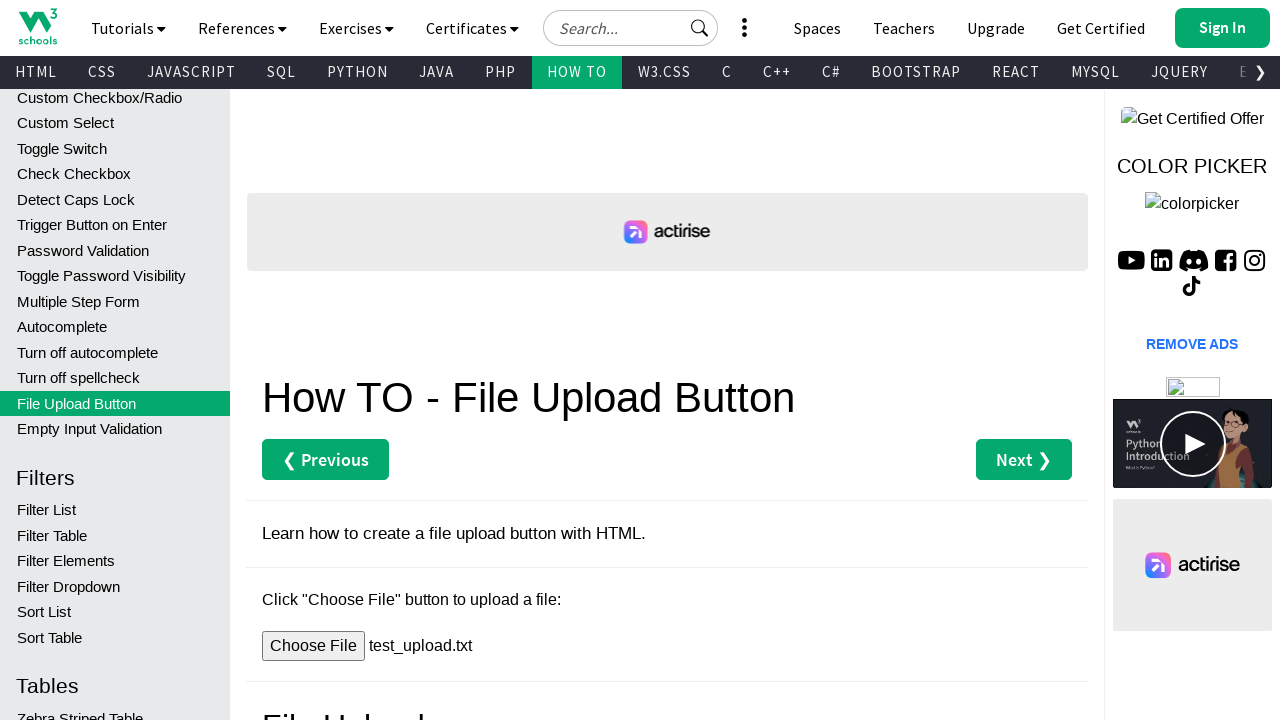

Cleaned up temporary test file
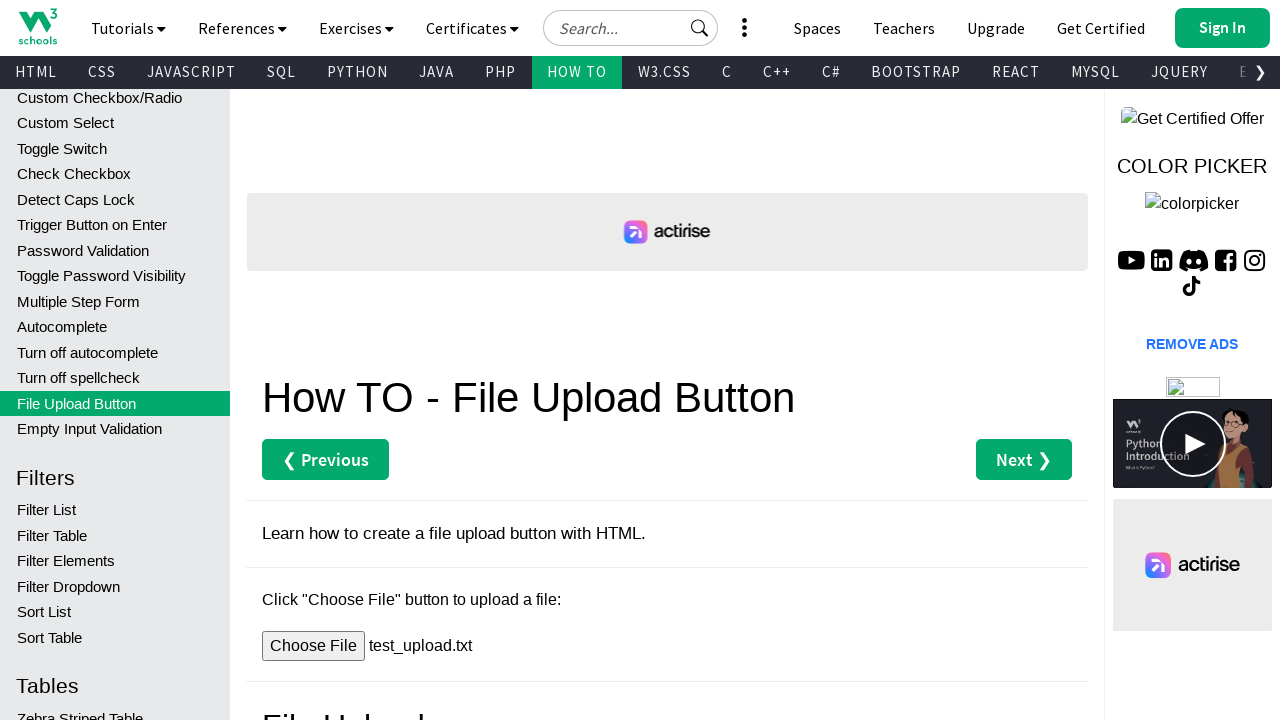

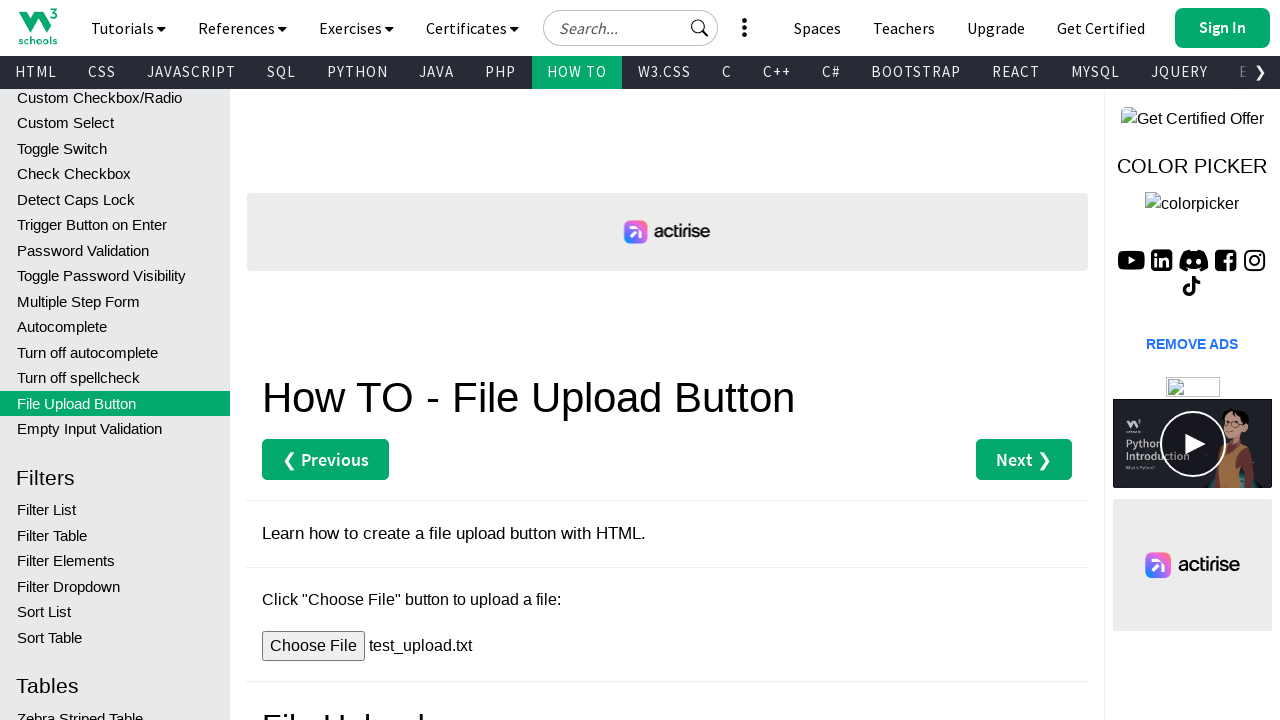